Tests loading green and blue functionality by clicking the combined button and verifying the sequential loading states for both colors before the final success message

Starting URL: https://kristinek.github.io/site/examples/loading_color

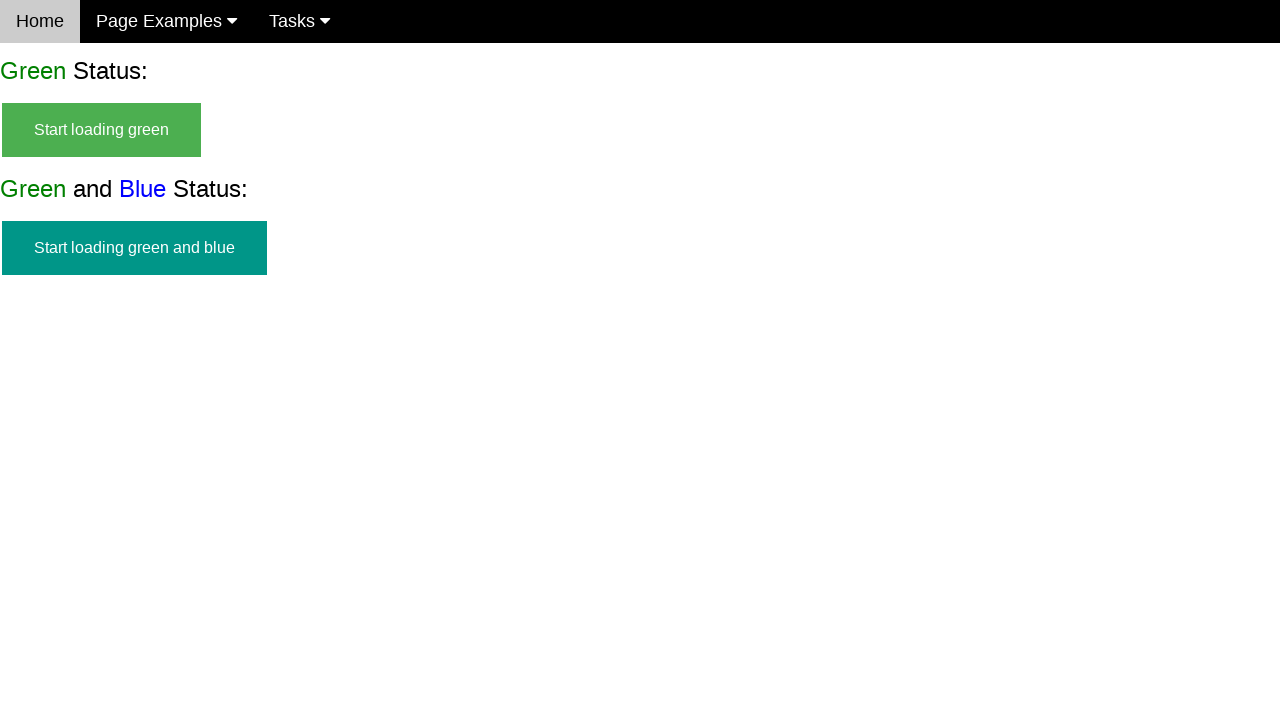

Button to load green and blue appeared
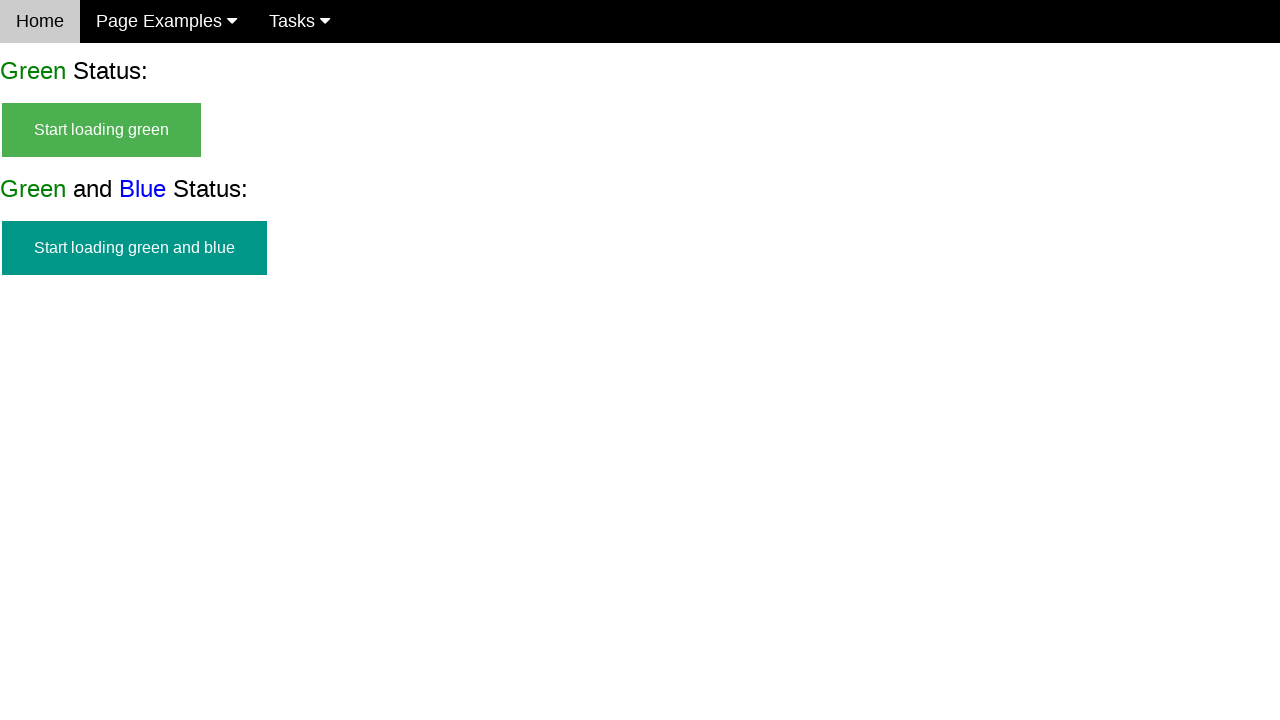

Clicked button to start loading green and blue at (134, 248) on #start_green_and_blue
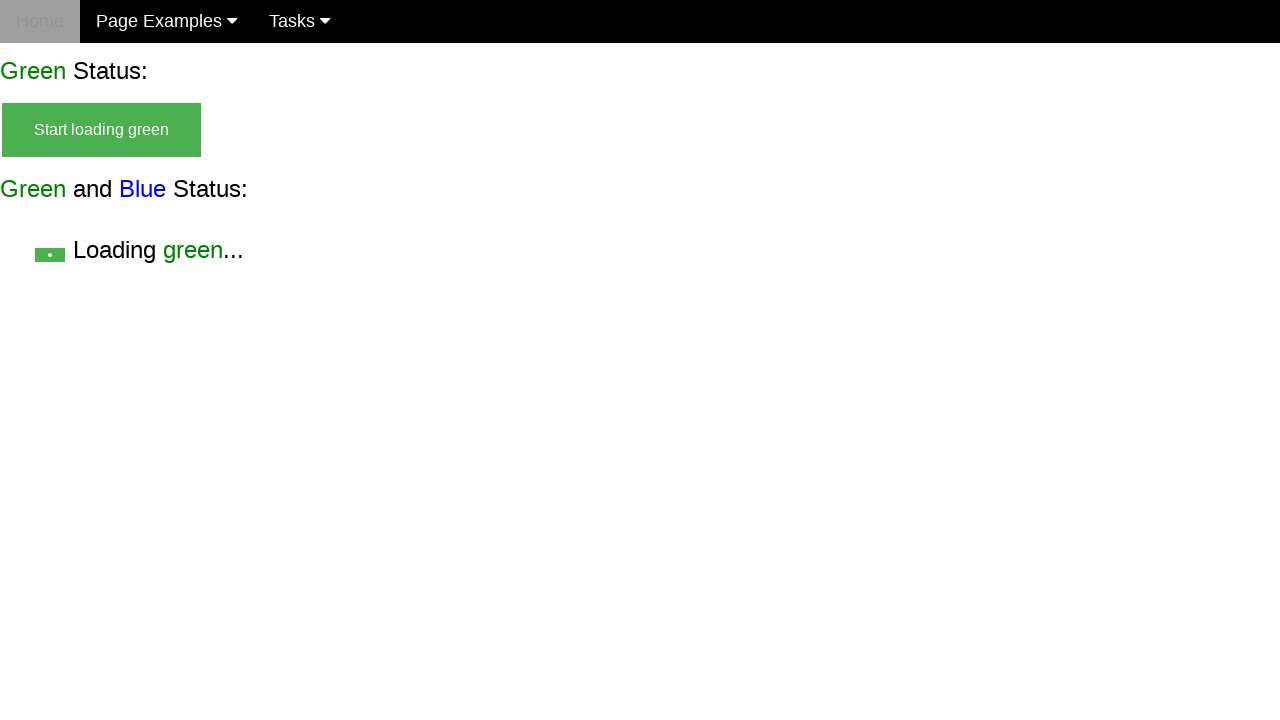

Start button is now hidden
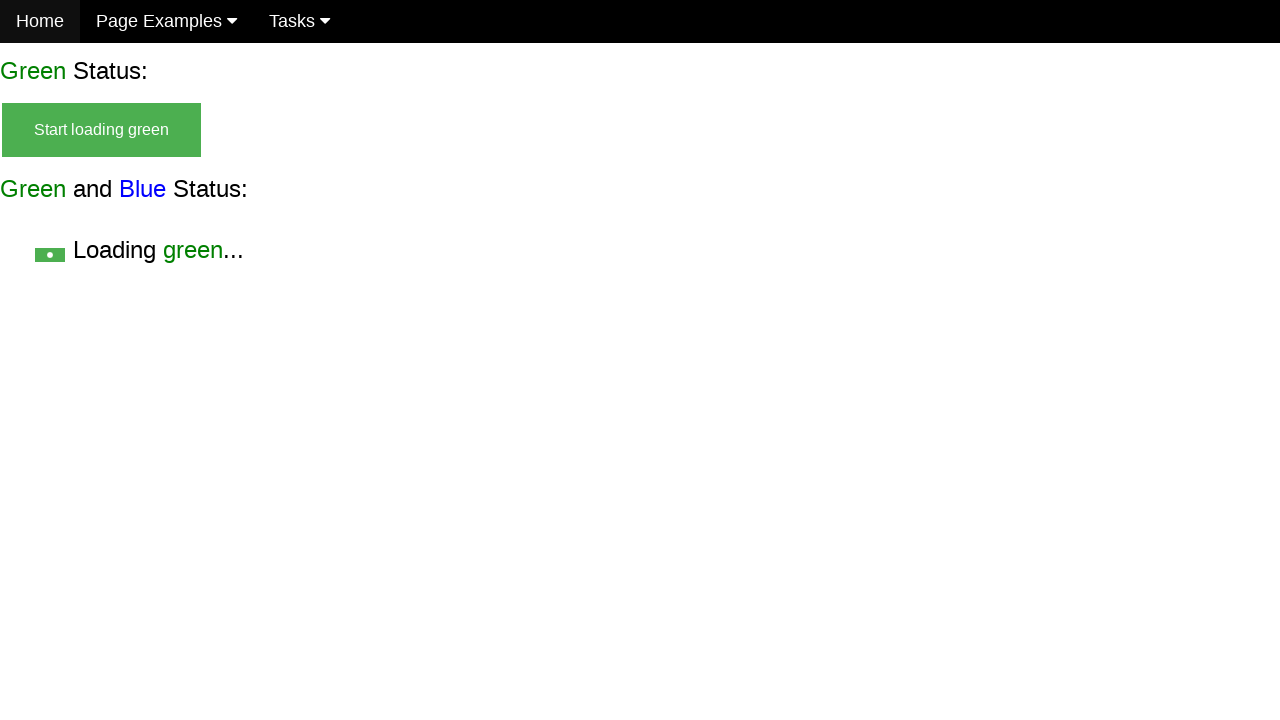

Loading green without blue state is visible
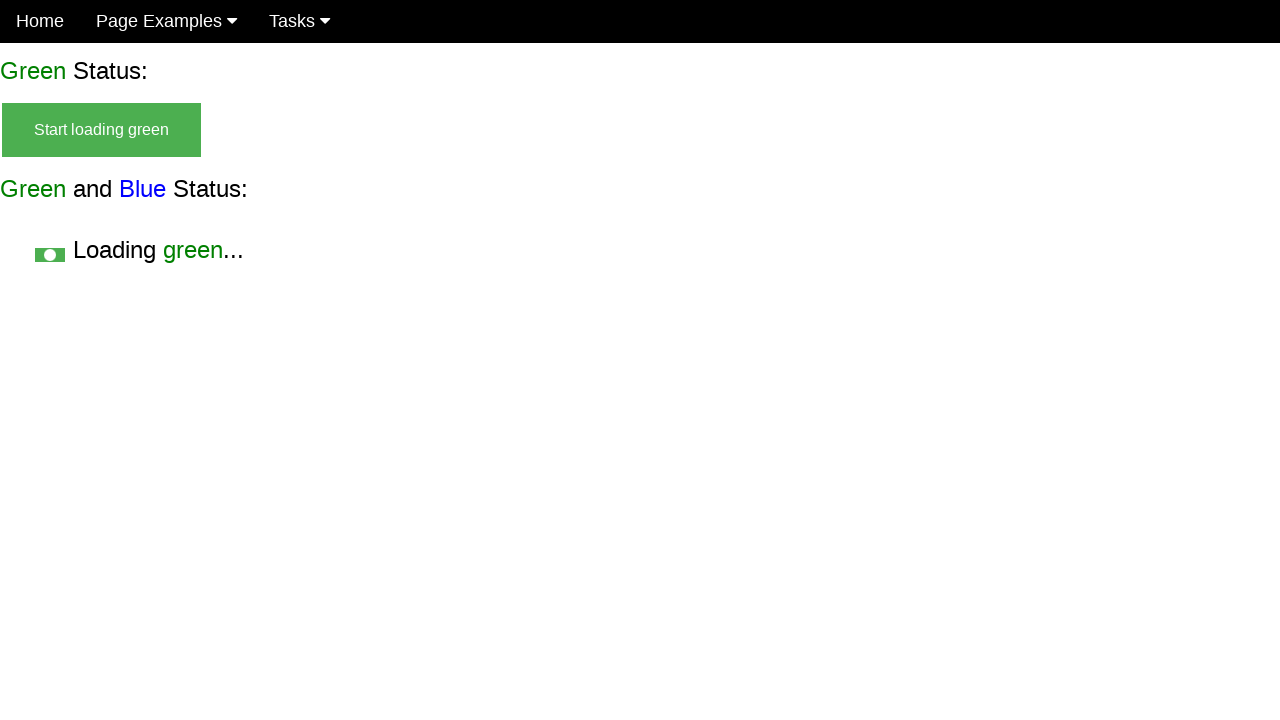

Loading green with blue state is visible
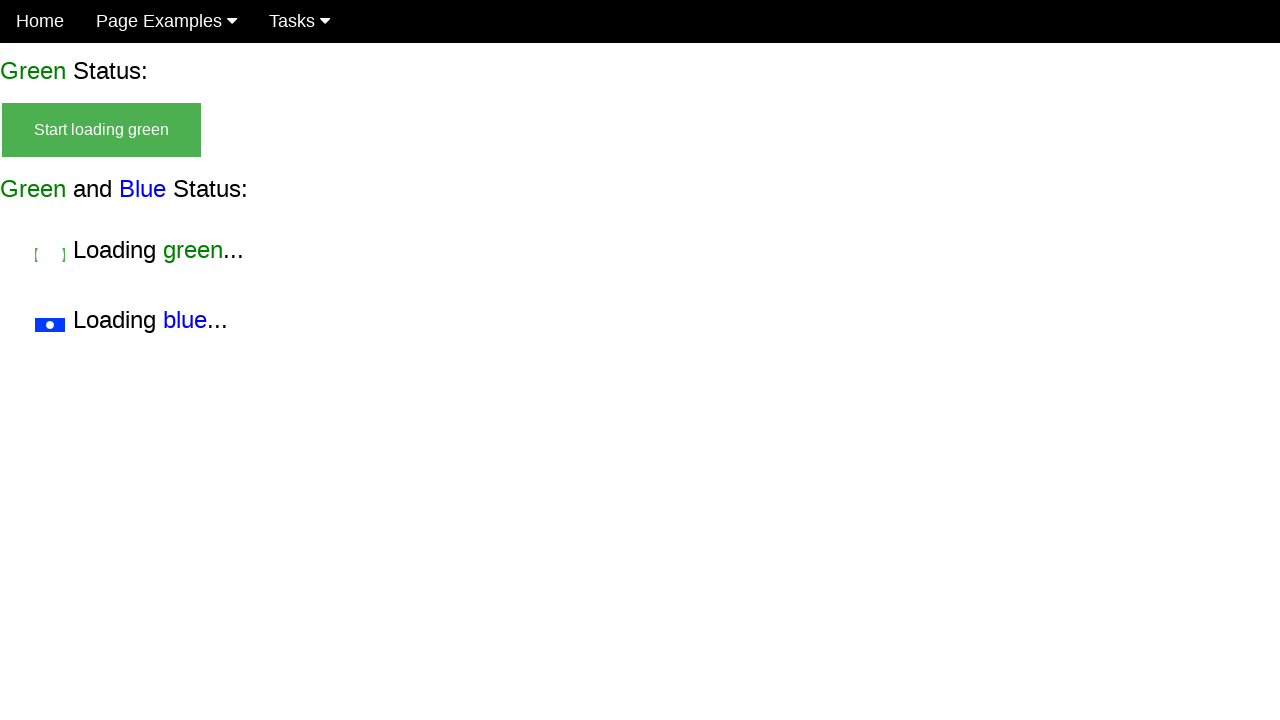

Loading blue without green state is visible
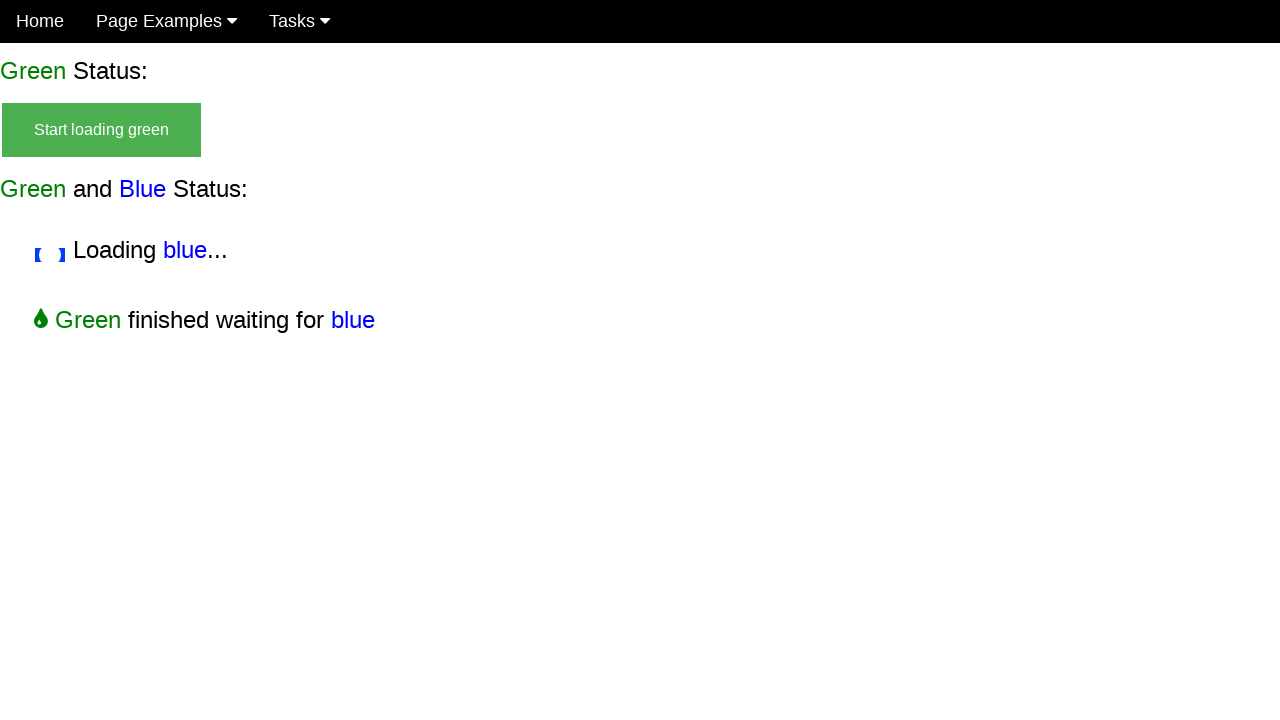

Final success message for green and blue loading is visible
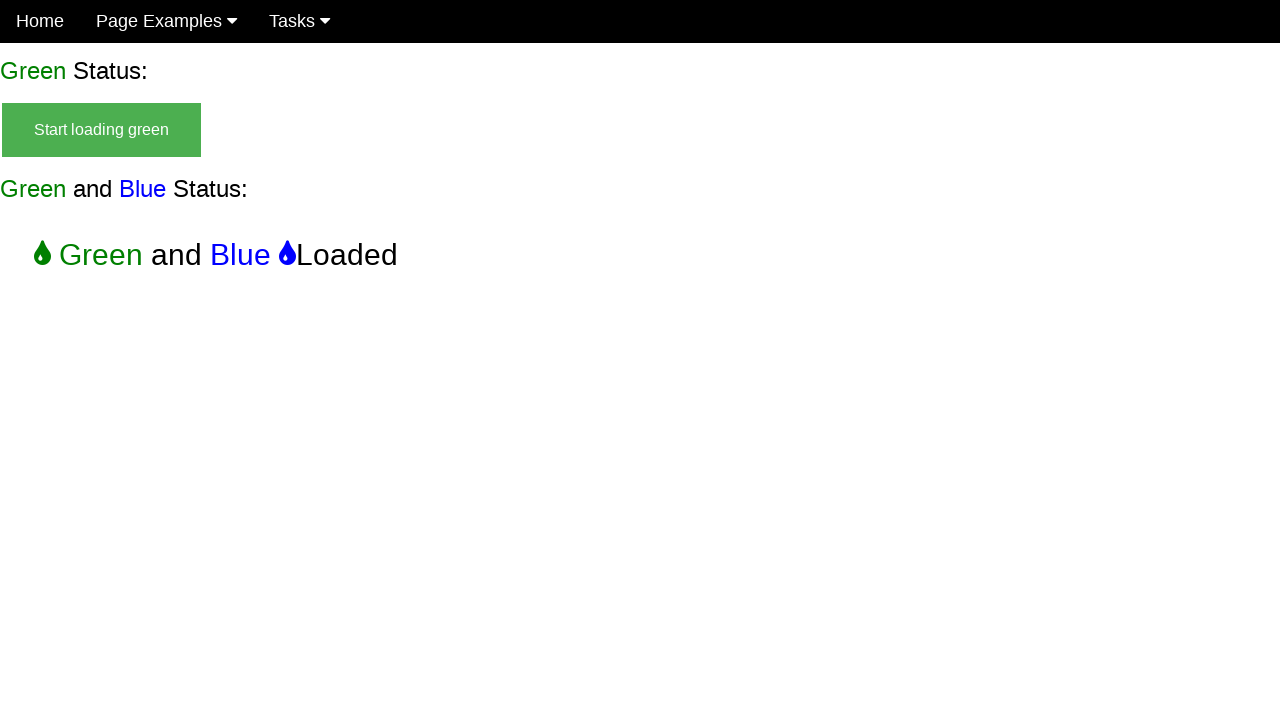

Loading green without blue state is now hidden
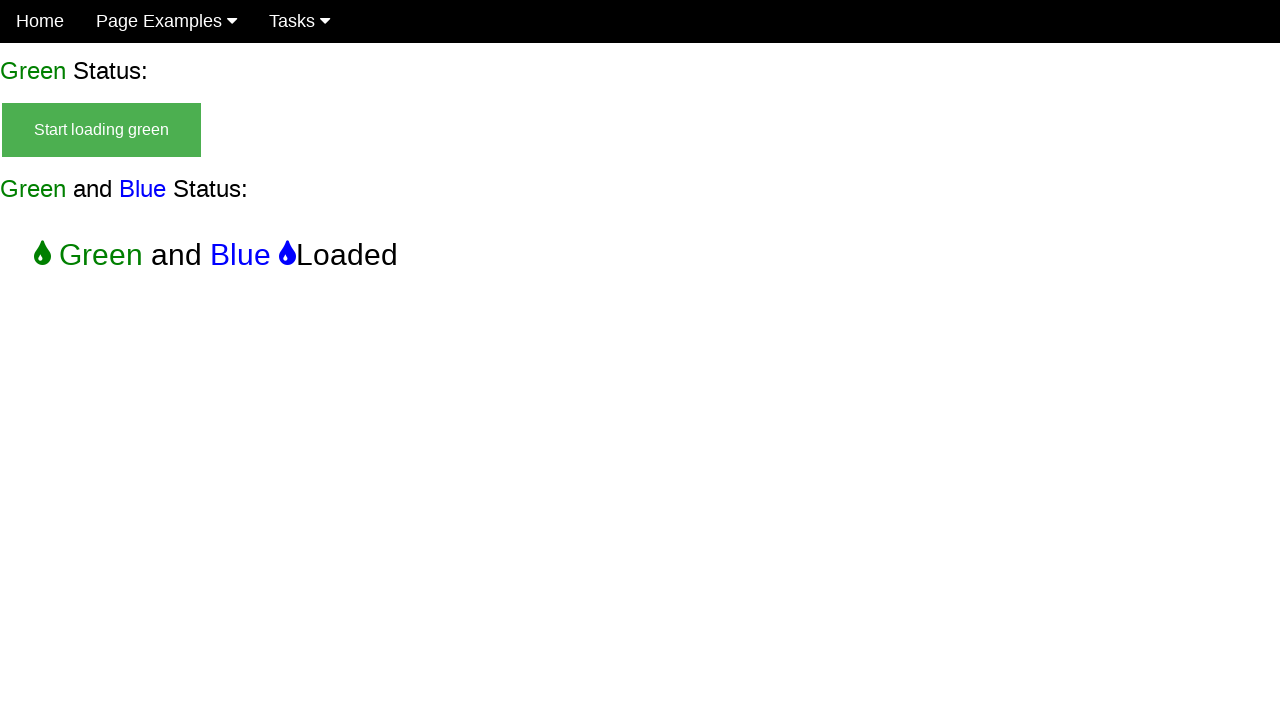

Loading green with blue state is now hidden
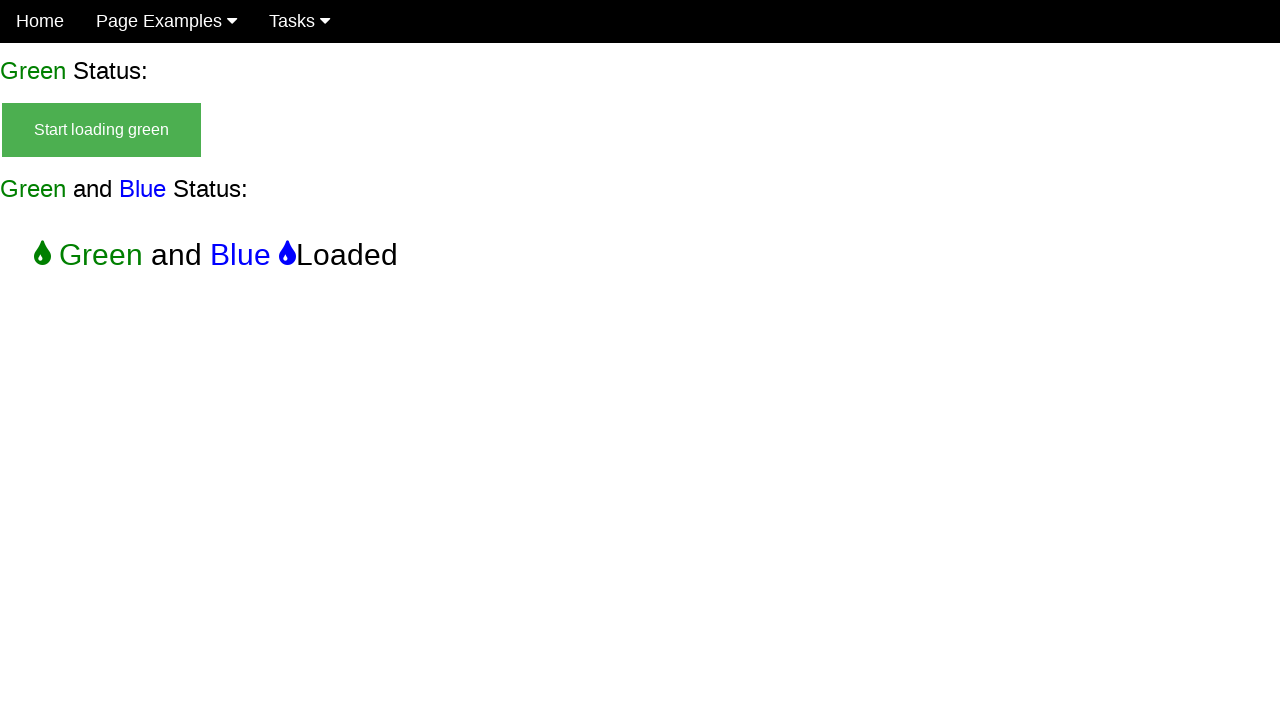

Loading blue without green state is now hidden
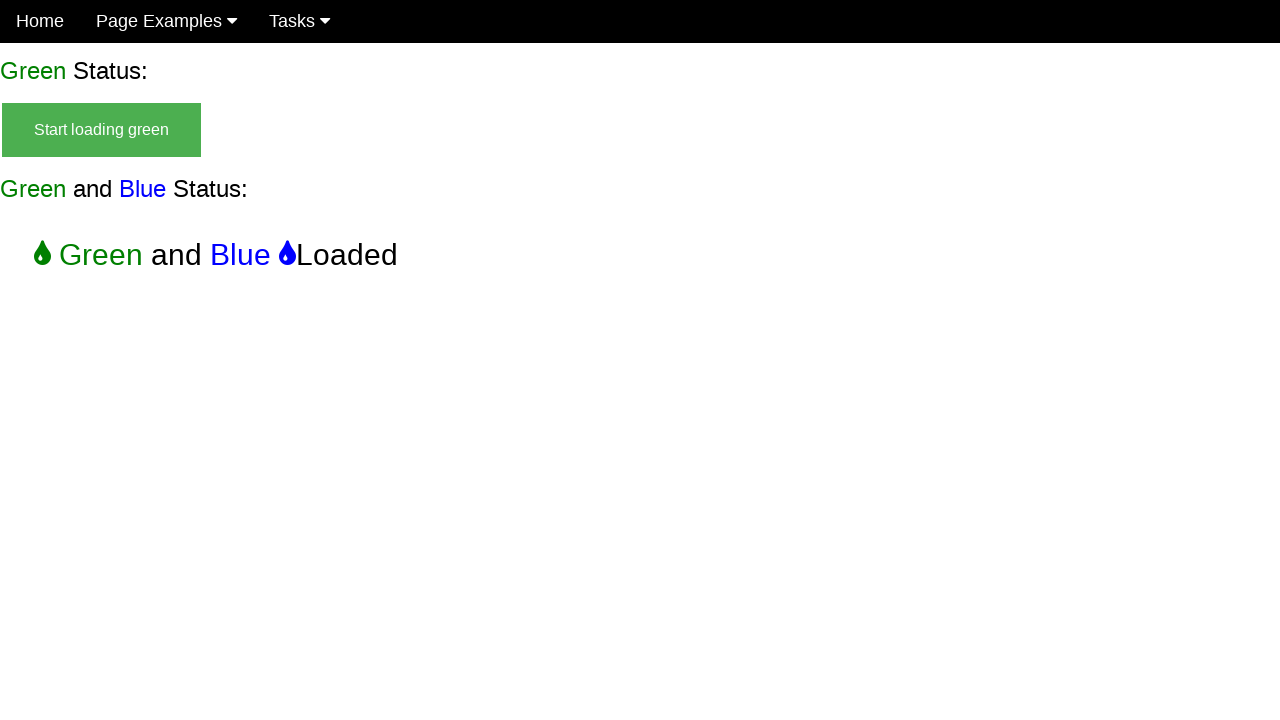

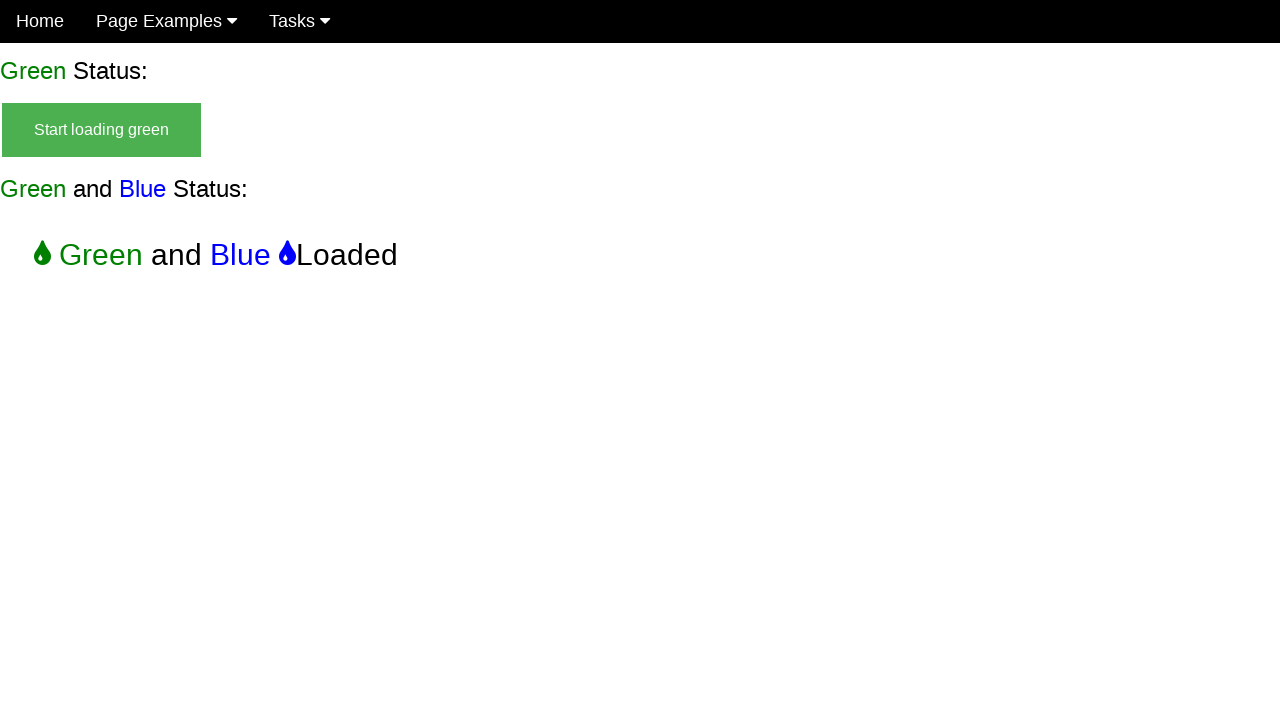